Tests dynamic loading page by clicking a start button and verifying that "Hello World!" text appears after loading completes

Starting URL: https://automationfc.github.io/dynamic-loading/

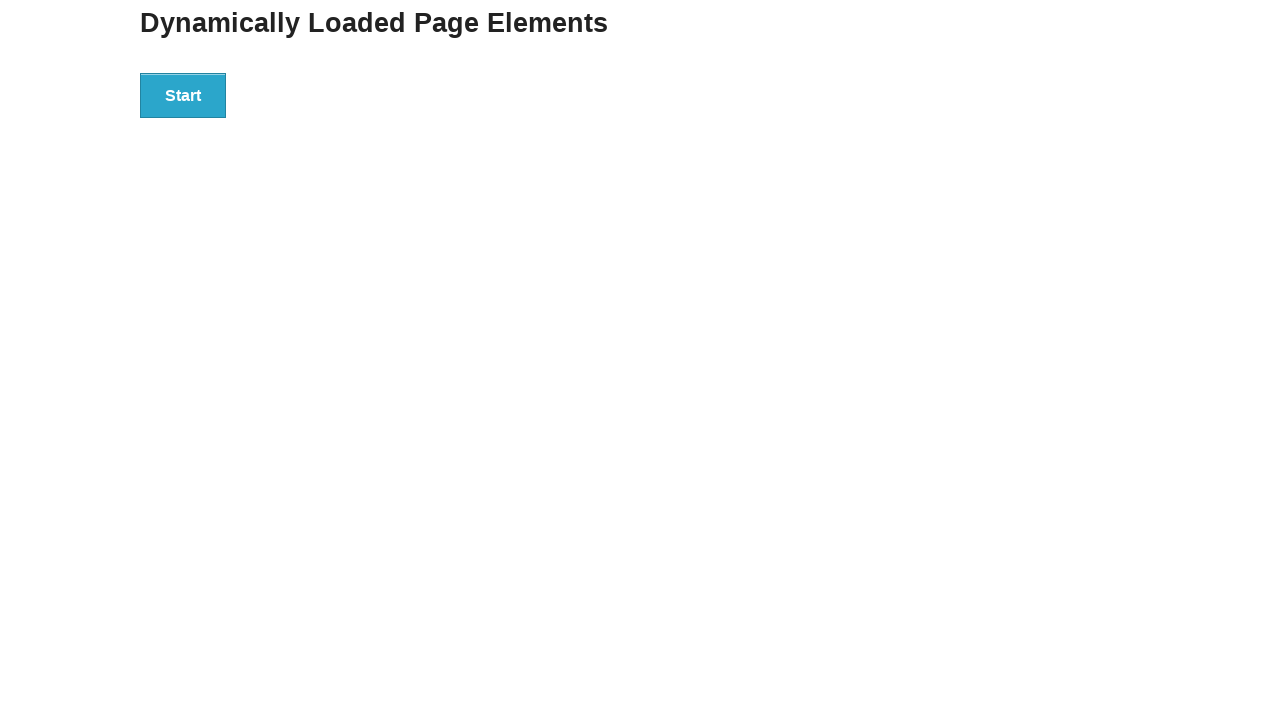

Clicked the start button on dynamic loading page at (183, 95) on div#start>button
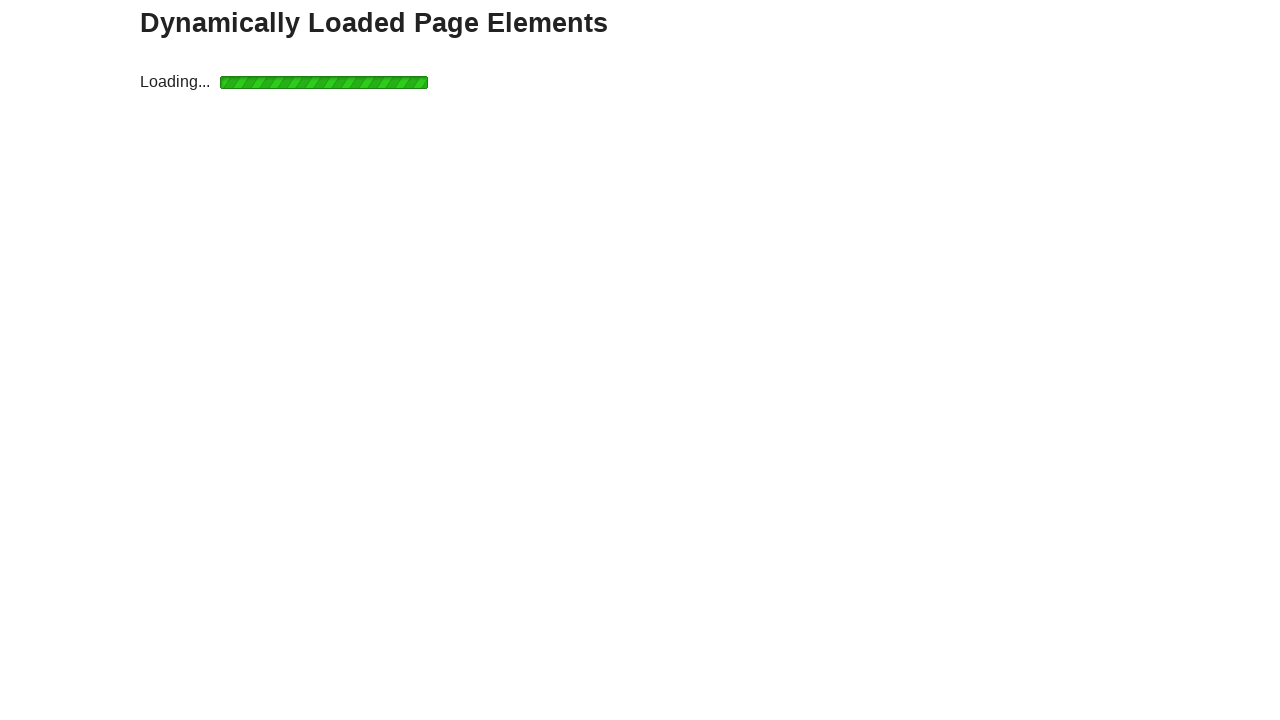

Waited for finish message to appear after dynamic loading completed
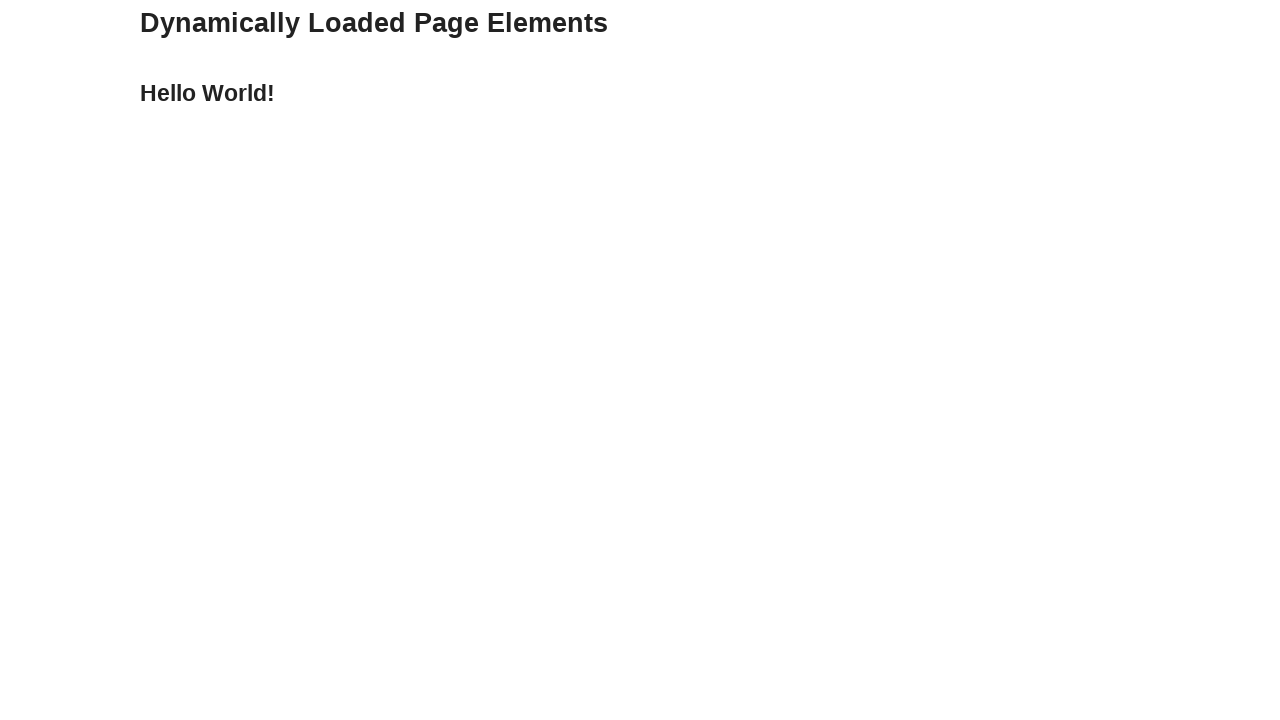

Verified that 'Hello World!' text is displayed
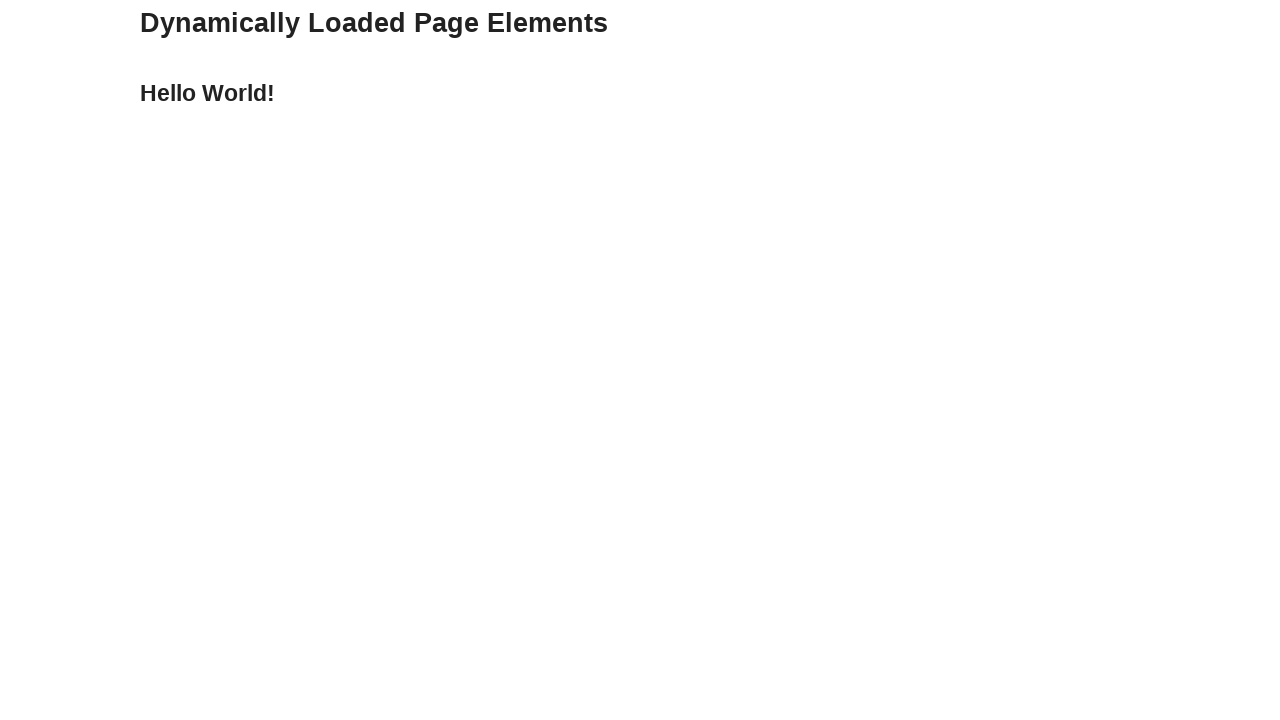

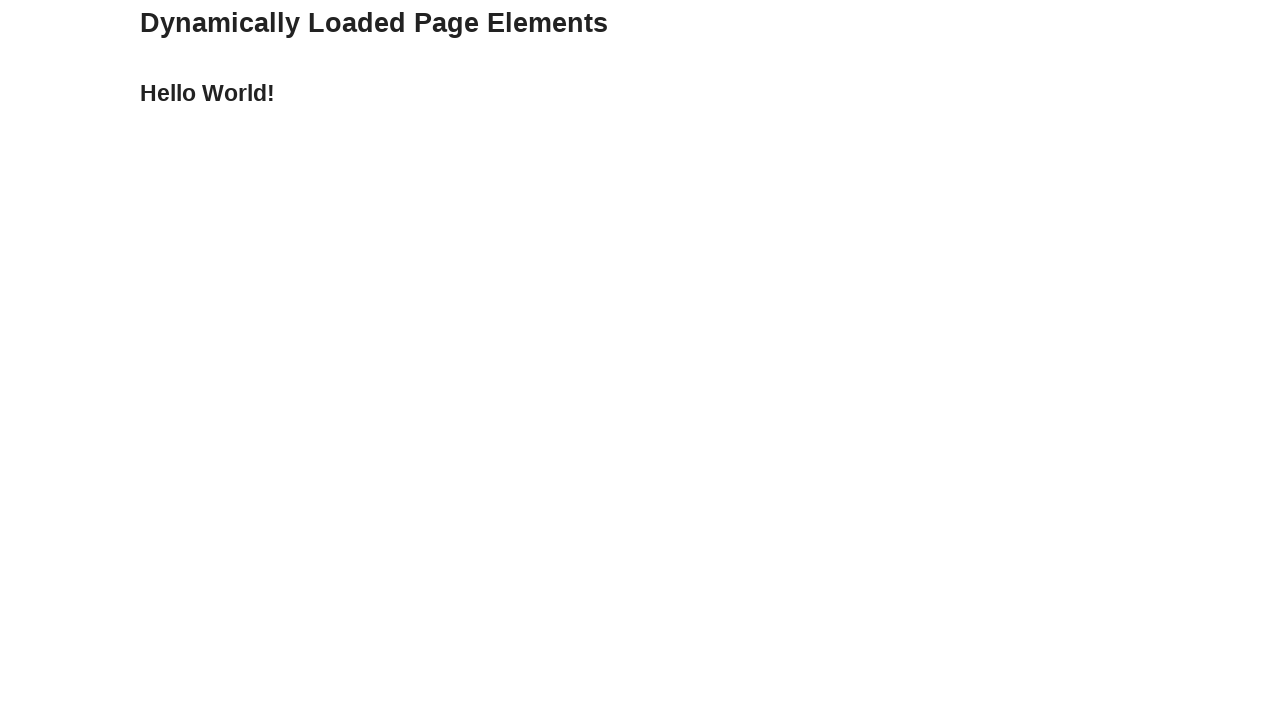